Navigates to PTT stock board, retrieves article titles from the current page, then navigates to the previous page and retrieves titles again

Starting URL: https://www.ptt.cc/bbs/stock/index.html

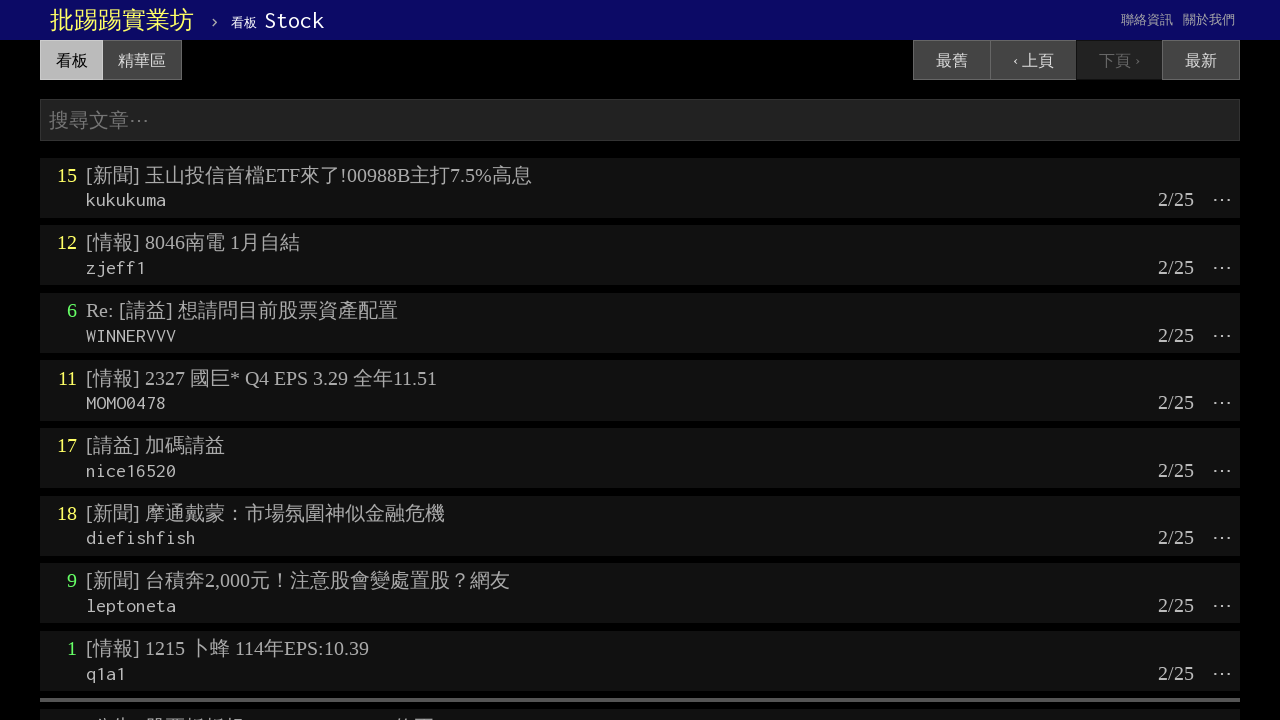

Navigated to PTT stock board
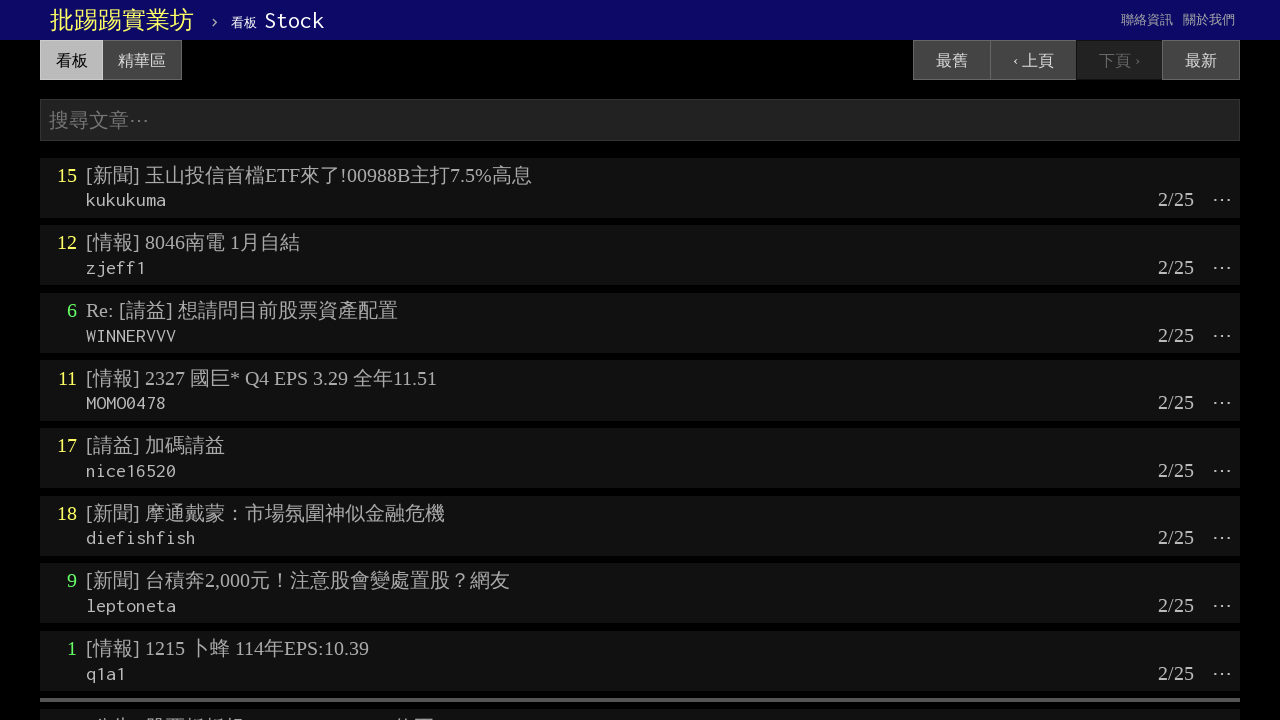

Article titles loaded on current page
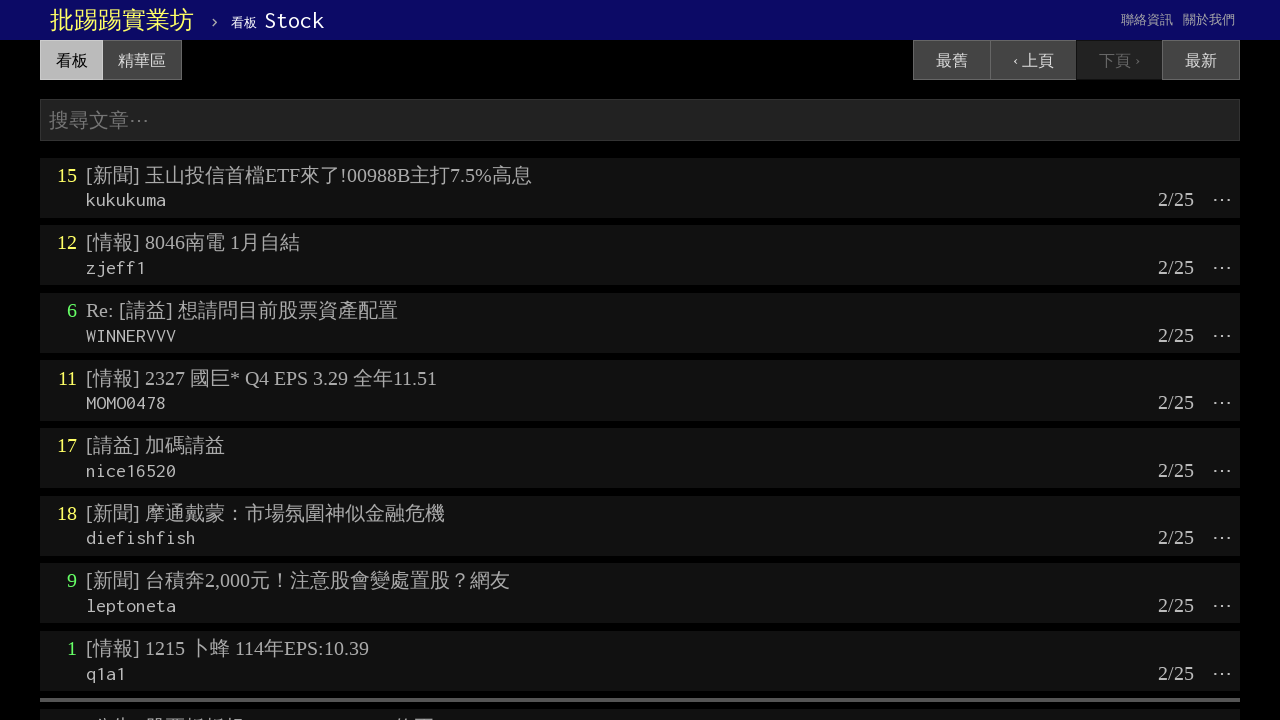

Retrieved 11 article titles from current page
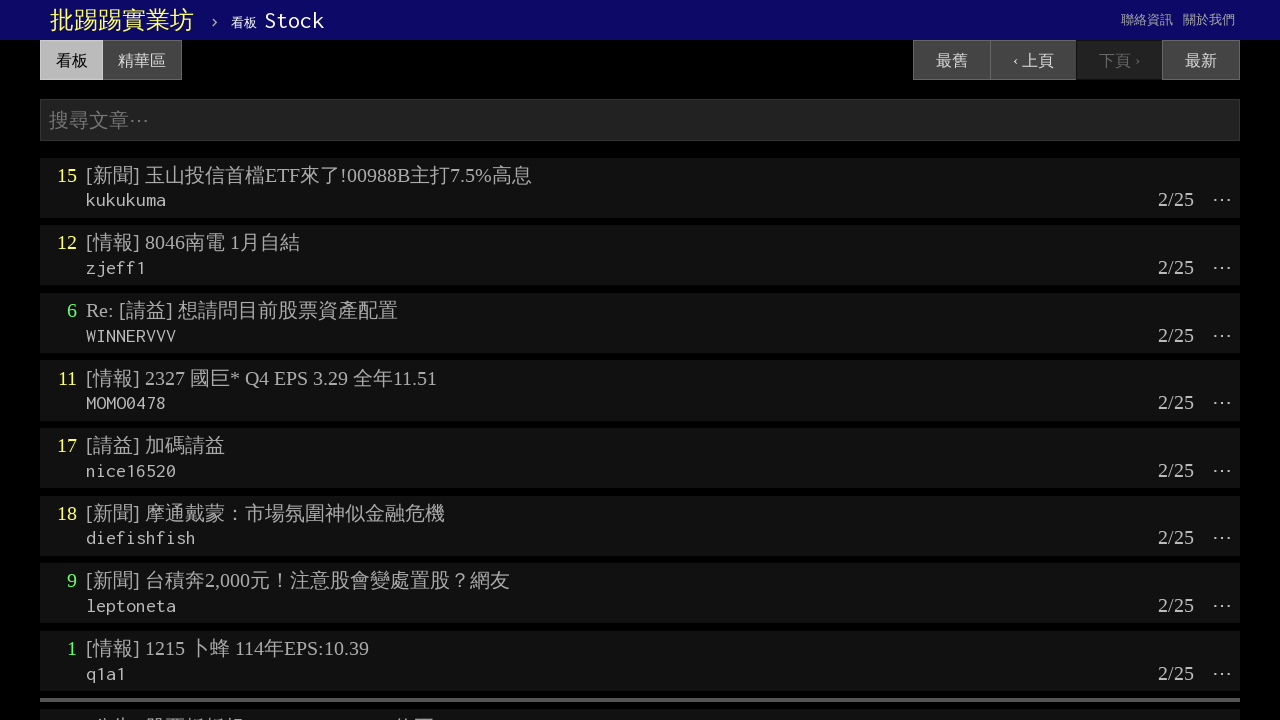

Clicked previous page button to navigate to older posts at (1033, 60) on text='‹ 上頁'
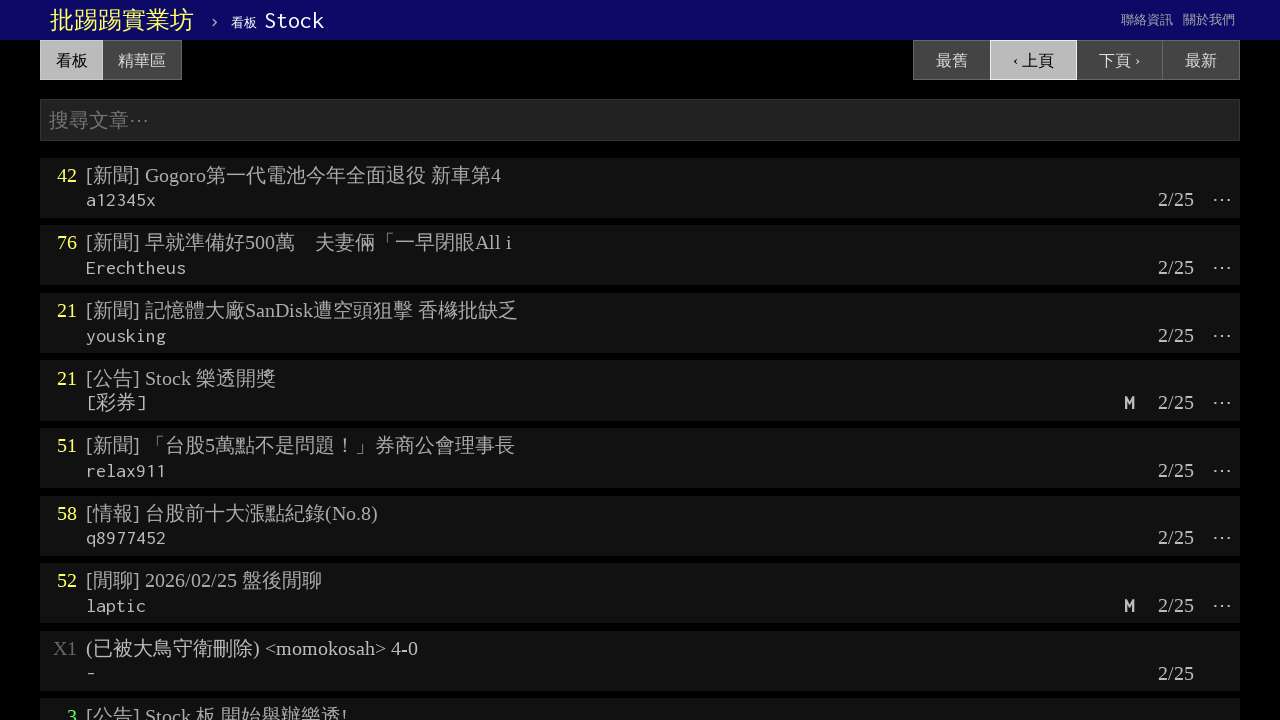

Article titles loaded on previous page
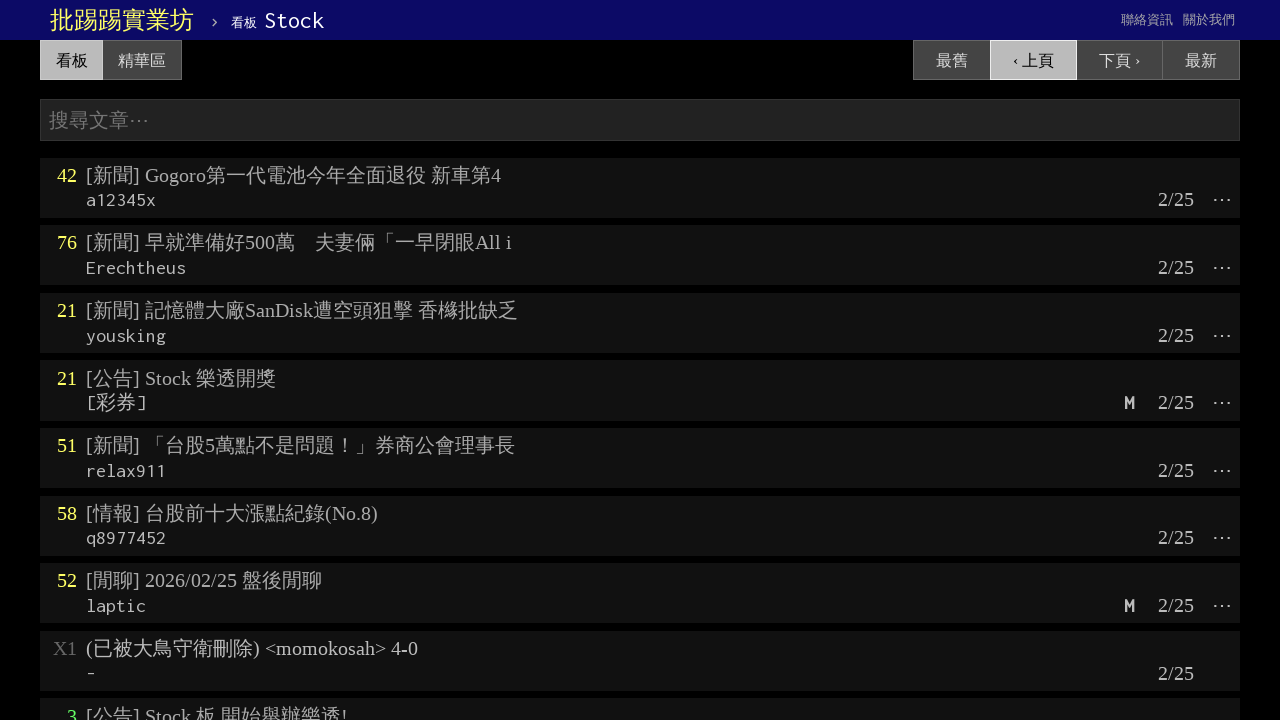

Retrieved 20 article titles from previous page
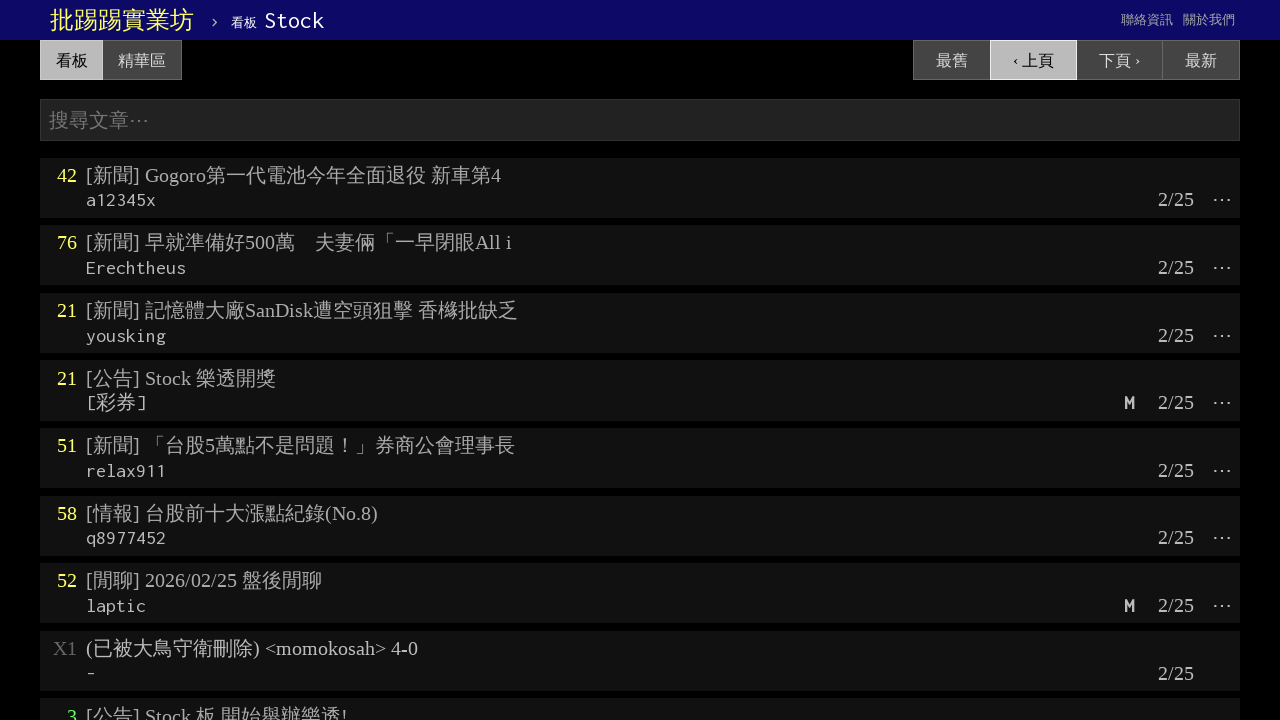

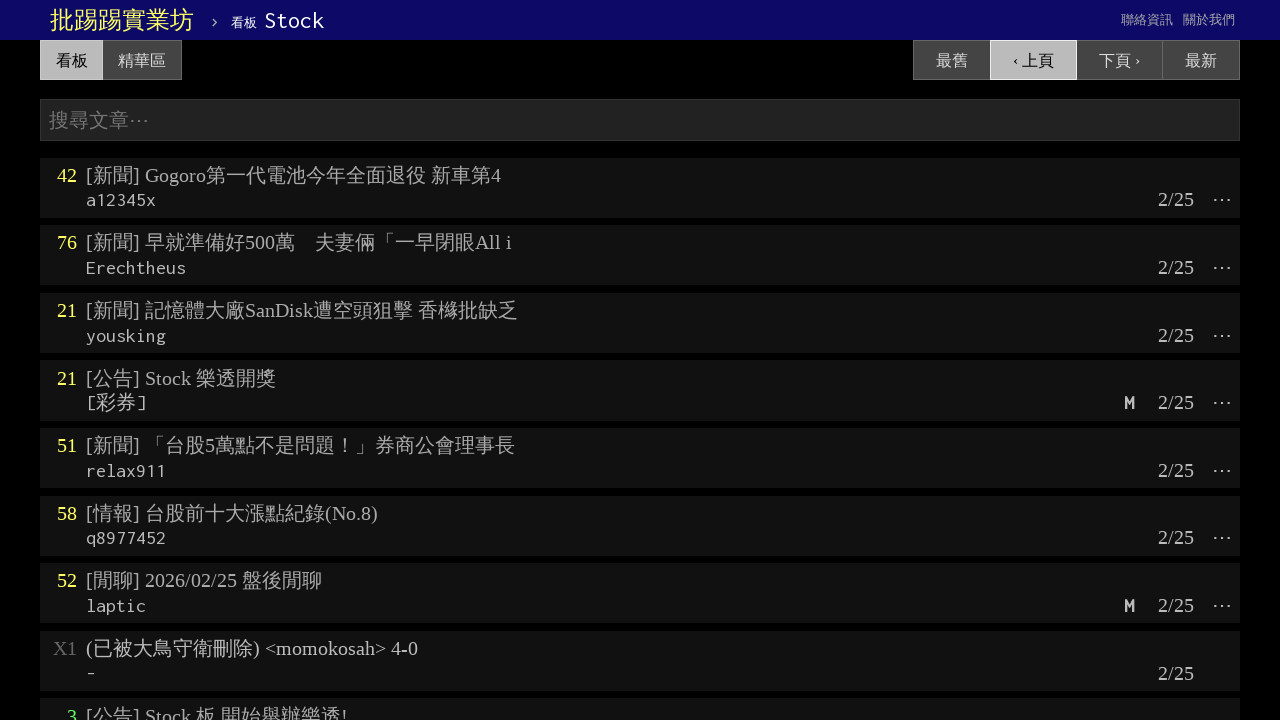